Tests search functionality on tabletka.by by entering a medication name and verifying the search results

Starting URL: https://tabletka.by/

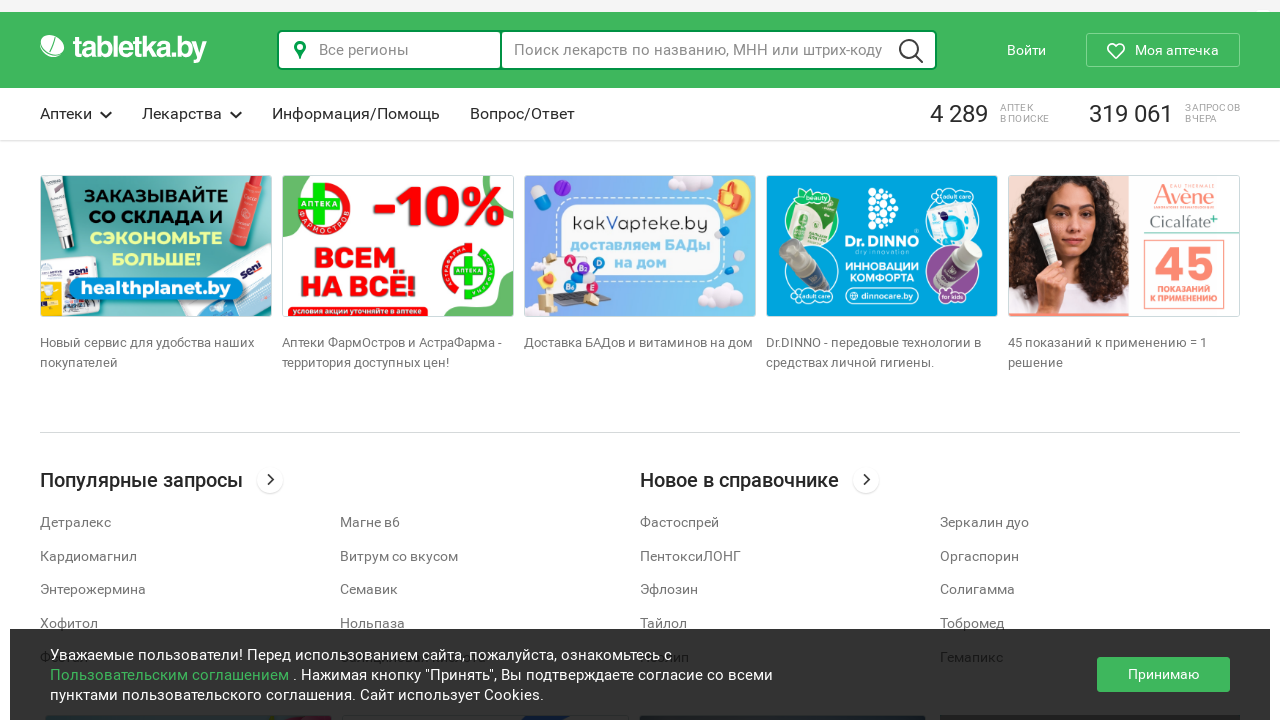

Entered medication name 'Валидол' in search field on .ls-select-input
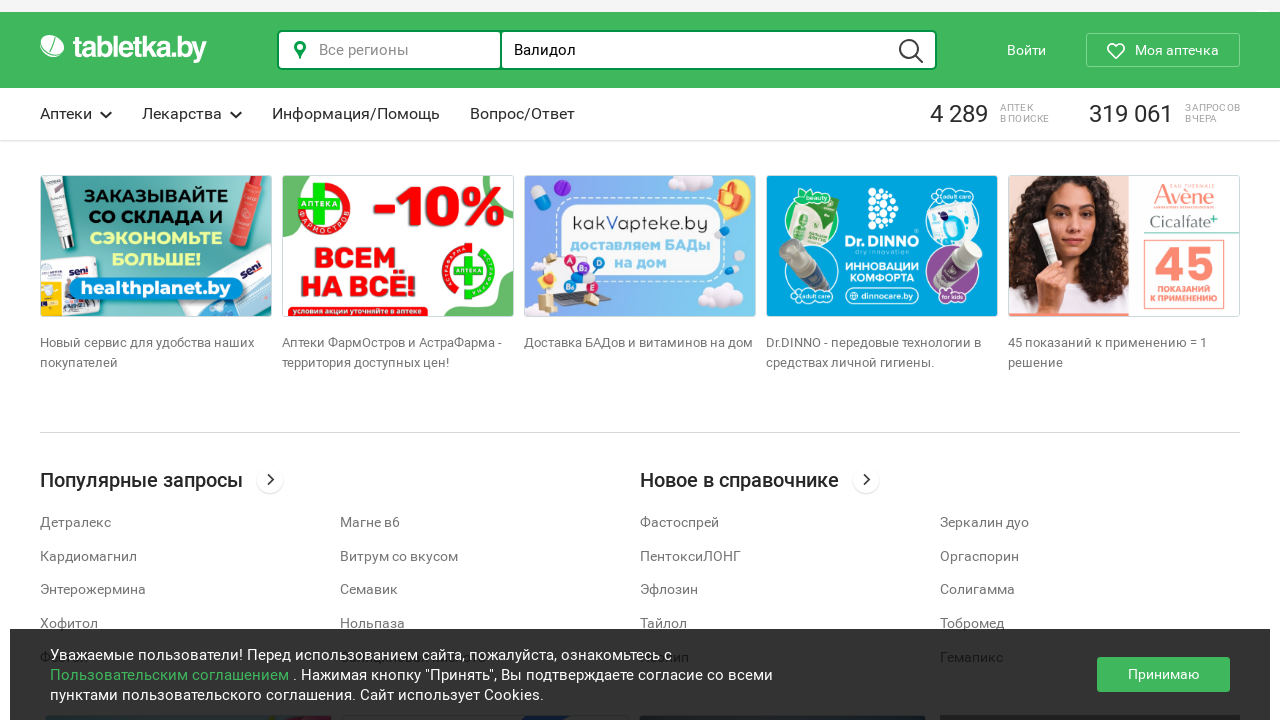

Clicked search button to search for medication at (911, 51) on .lupa
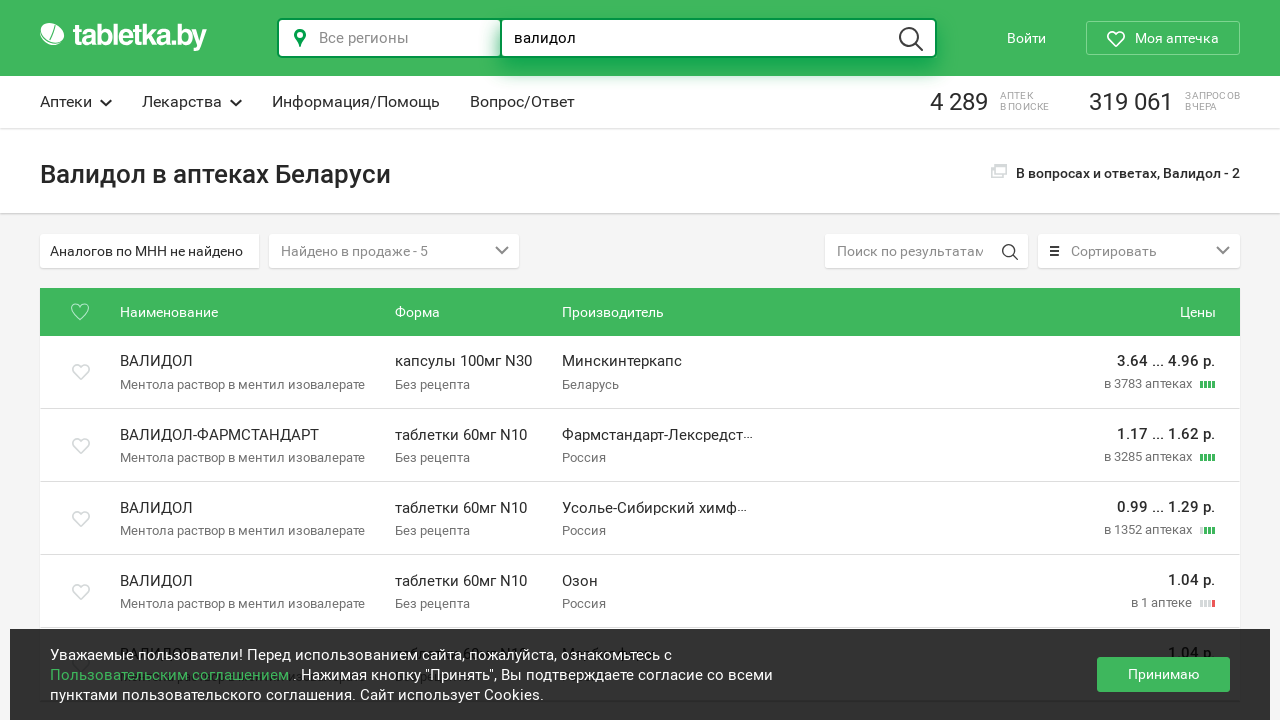

Search results loaded and tooltip header appeared
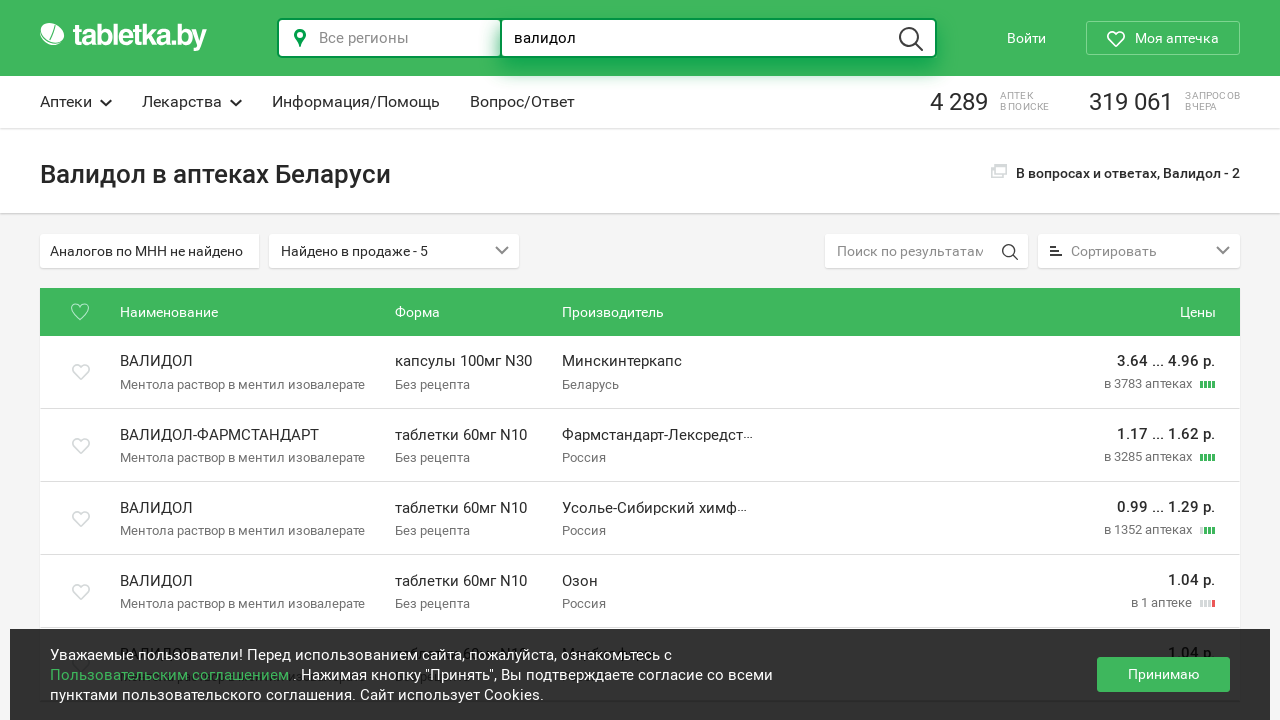

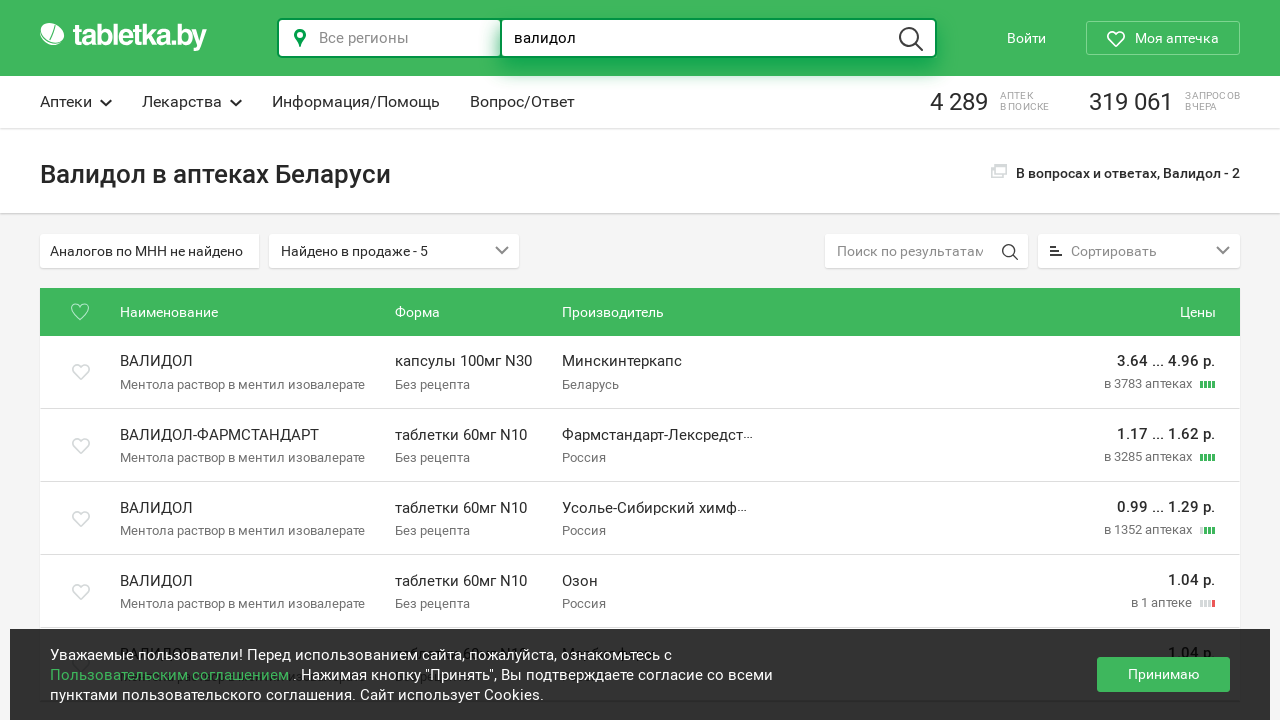